Tests various input field interactions including entering text, appending text, clearing fields, and checking field properties on the LetCode practice site

Starting URL: https://letcode.in/

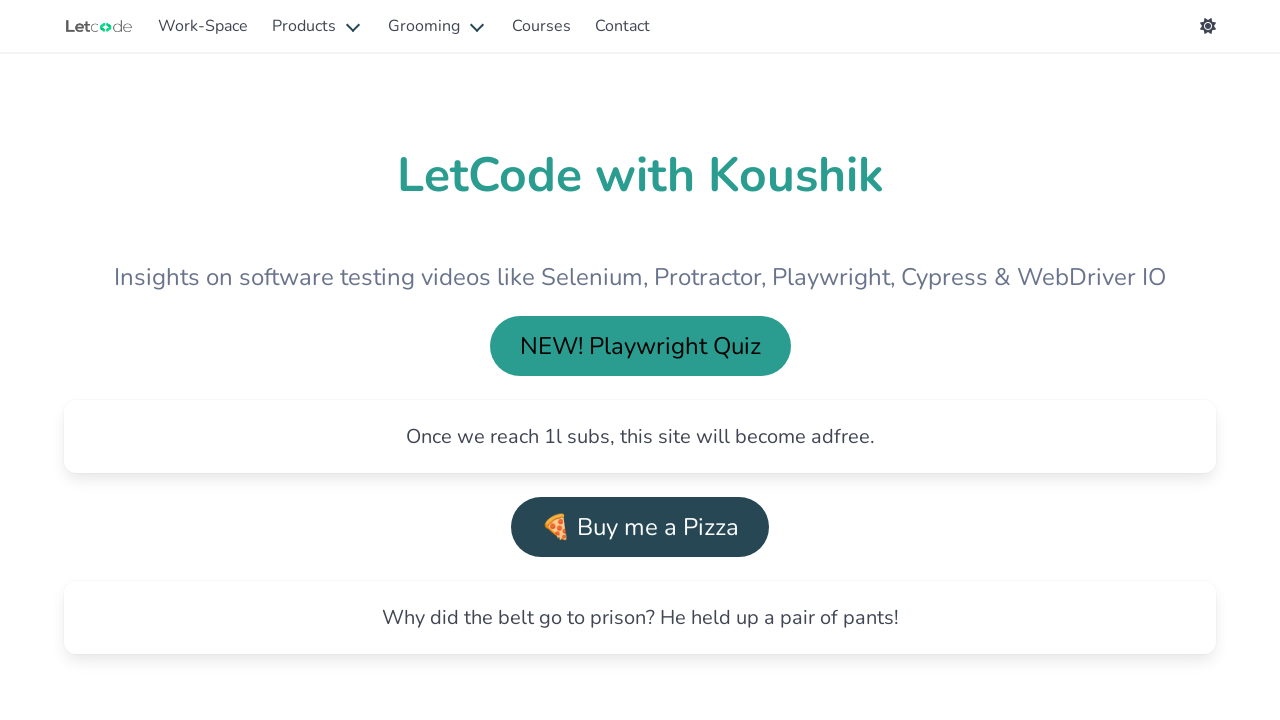

Clicked Work-Space header to access workspace at (203, 26) on text=Work-Space
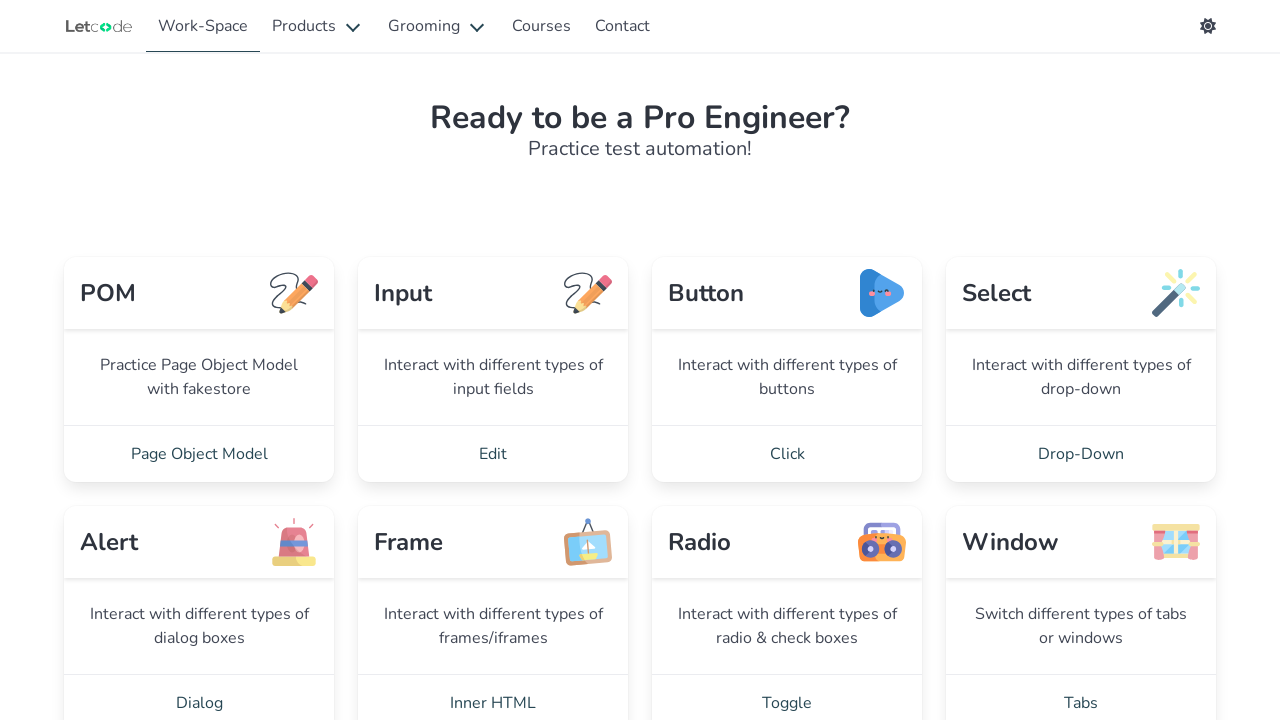

Clicked Edit tab to access input fields at (493, 454) on text=Edit
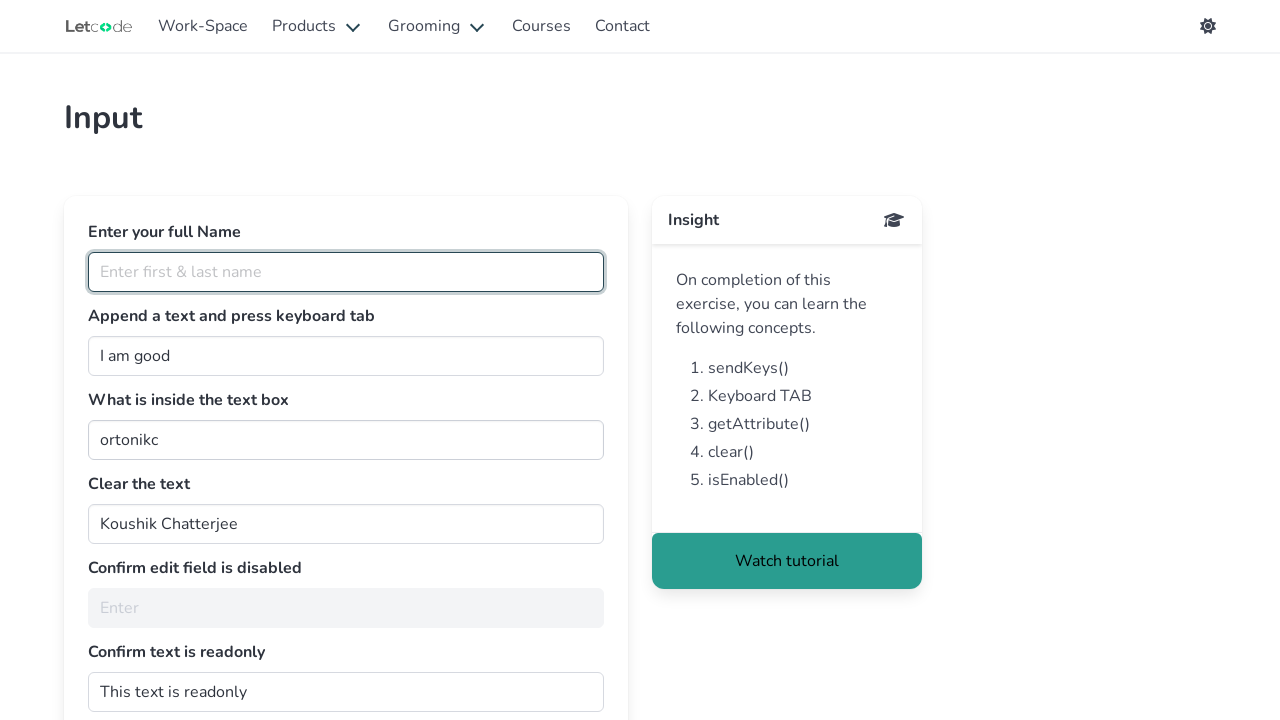

Entered fullname 'Santhosh Raj' in fullName field on #fullName
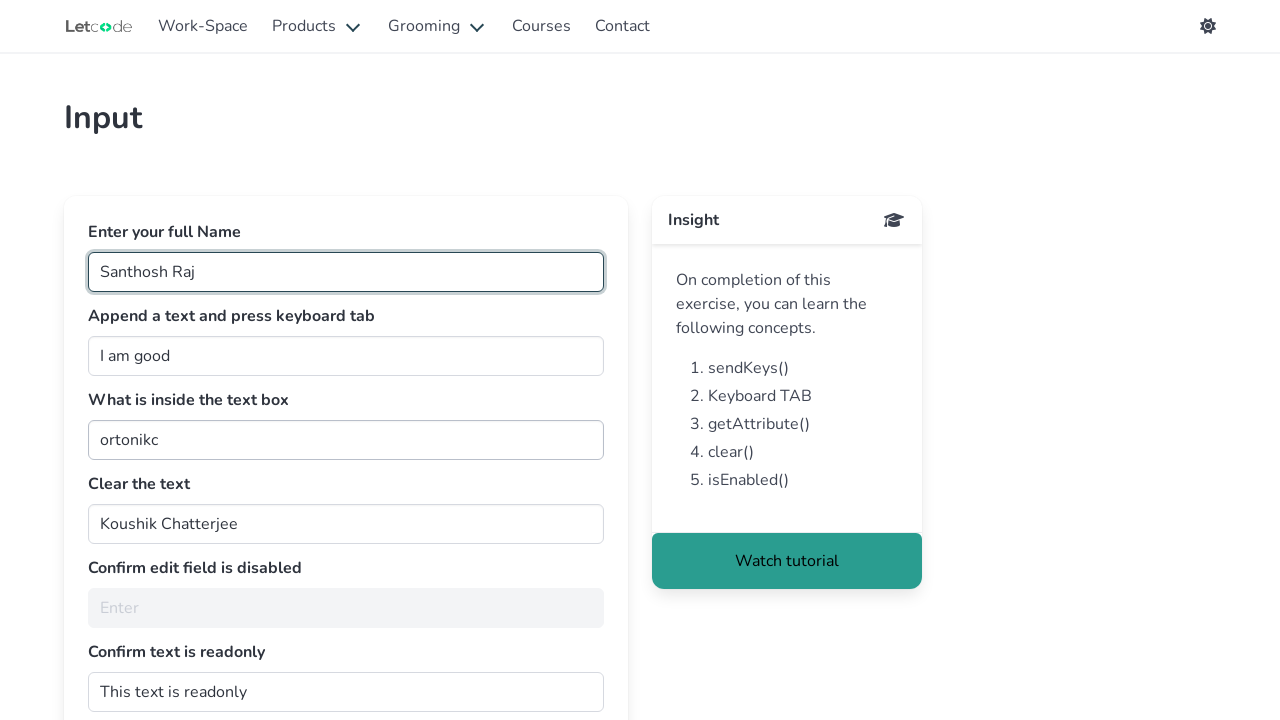

Entered 'Boy' in join field on #join
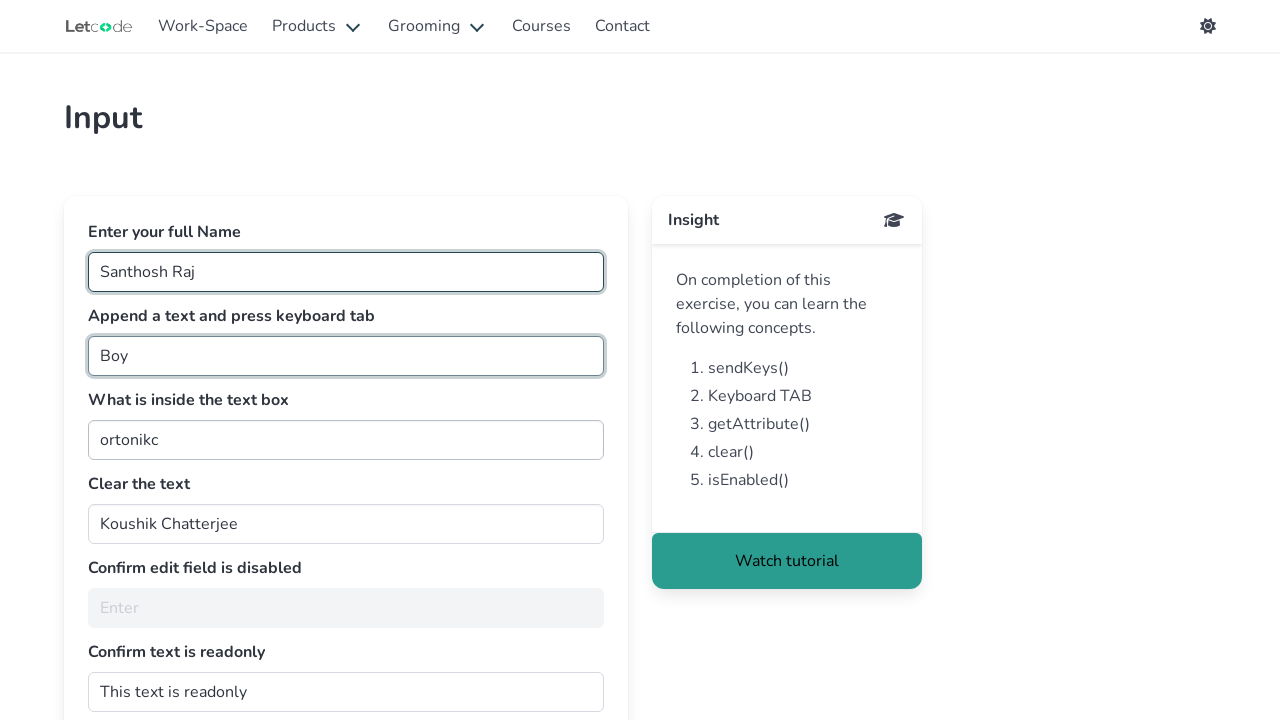

Pressed Tab key to move focus from join field on #join
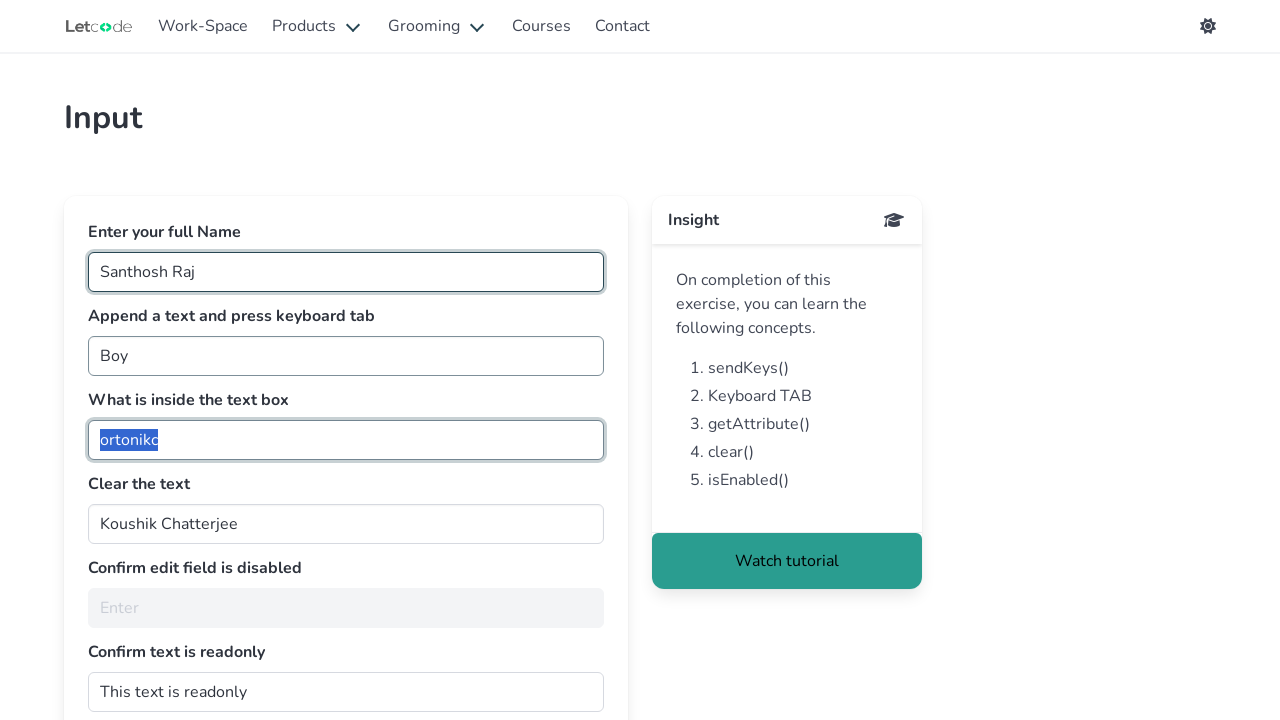

Retrieved text from getMe field: 'ortonikc'
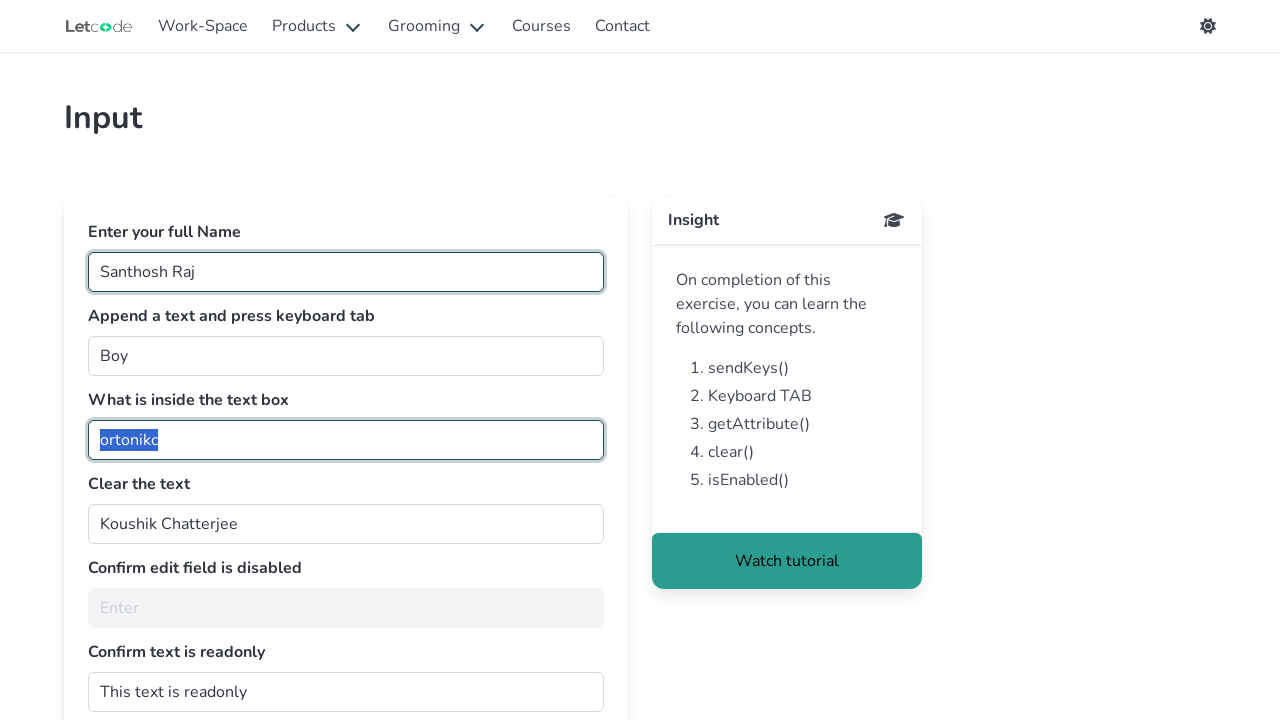

Cleared the clearMe text field on #clearMe
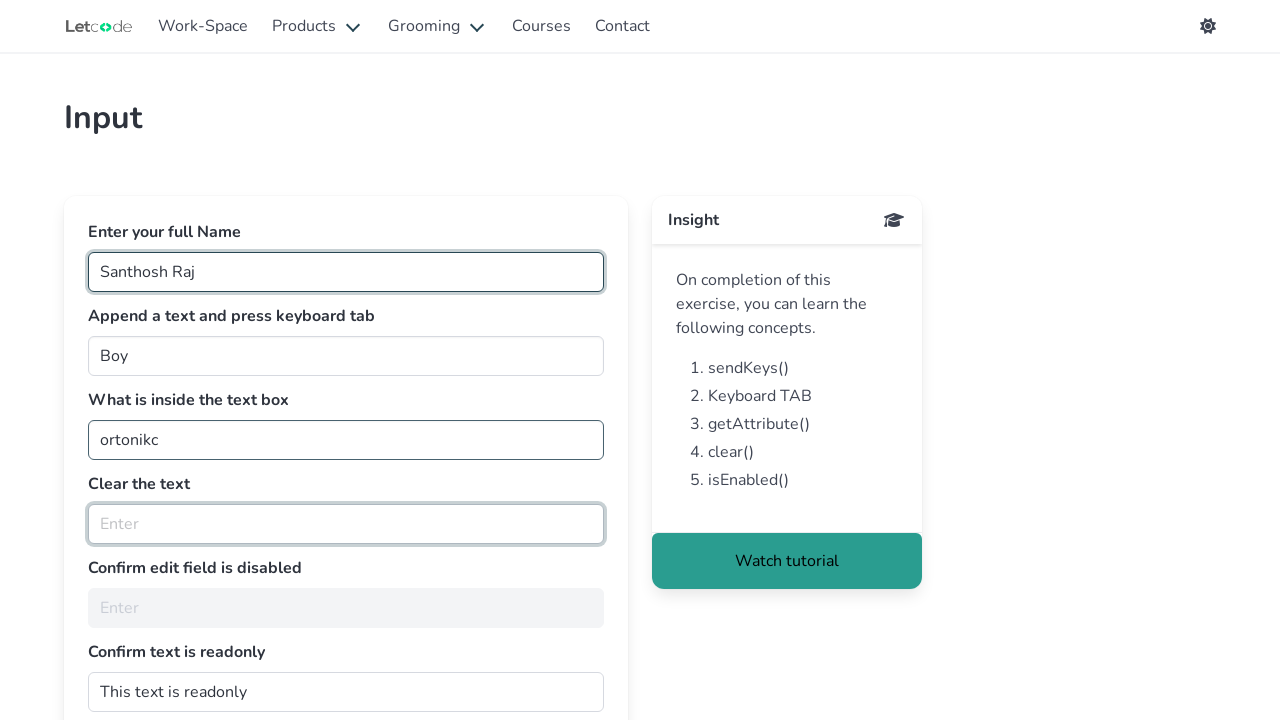

Checked if noEdit field is editable: False
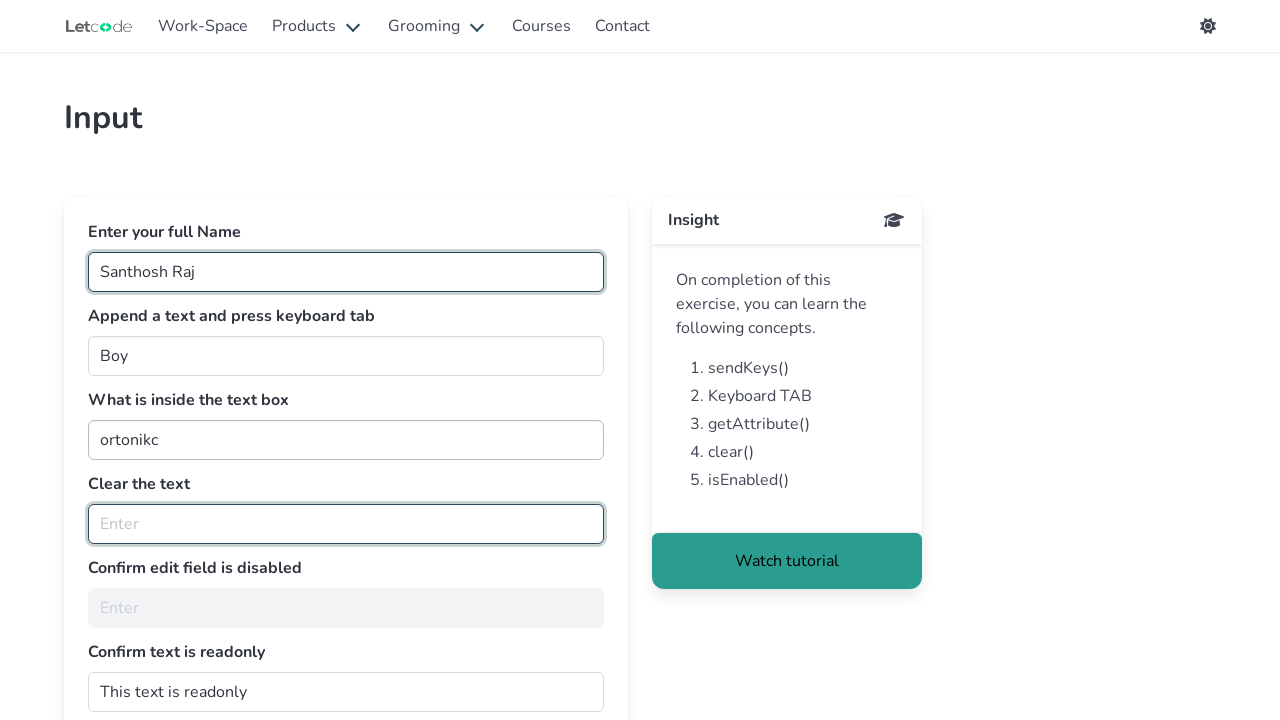

Checked readonly attribute of dontwrite field: 
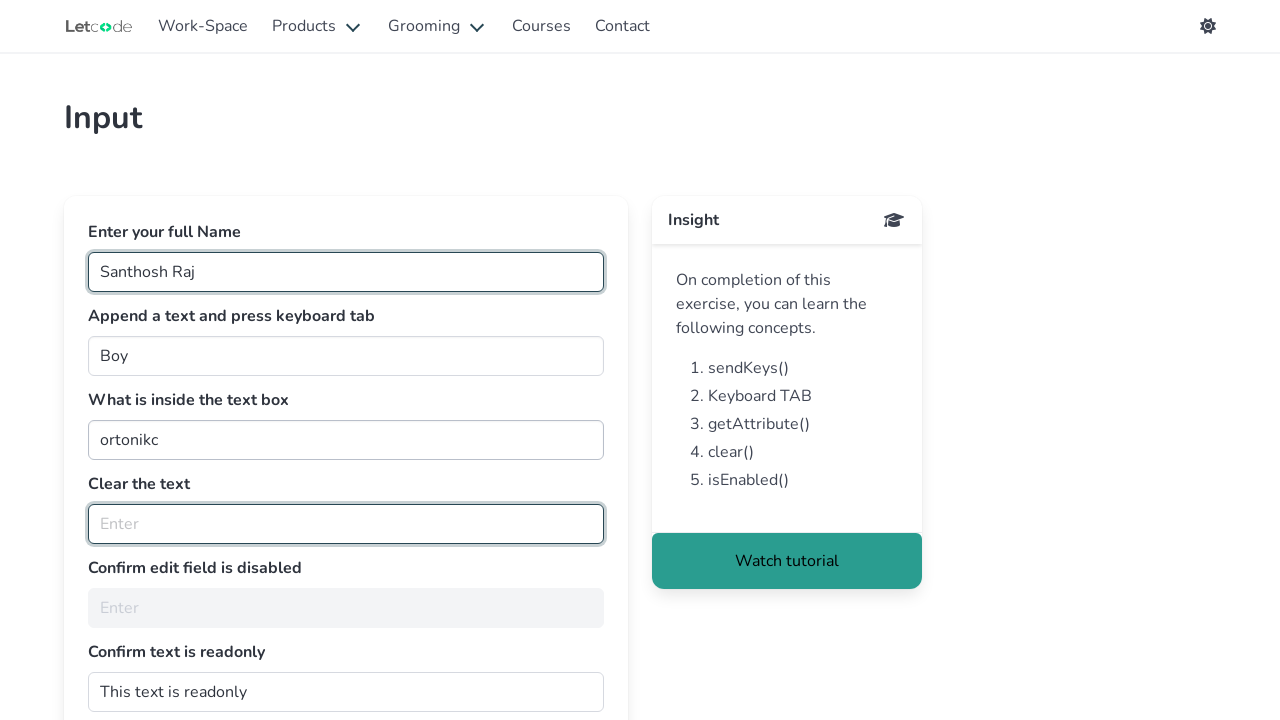

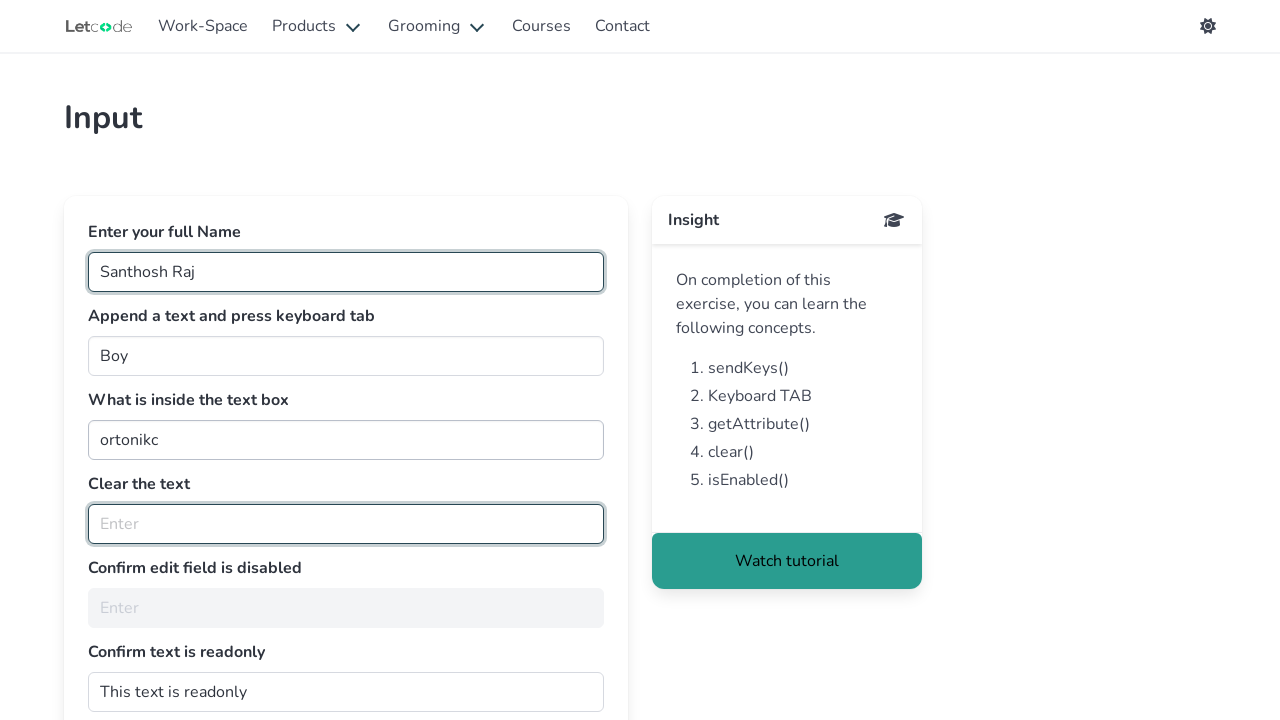